Navigates to Soccer24.com and clicks on the LIVE filter to view live matches, then verifies that live match elements are displayed.

Starting URL: https://www.soccer24.com/

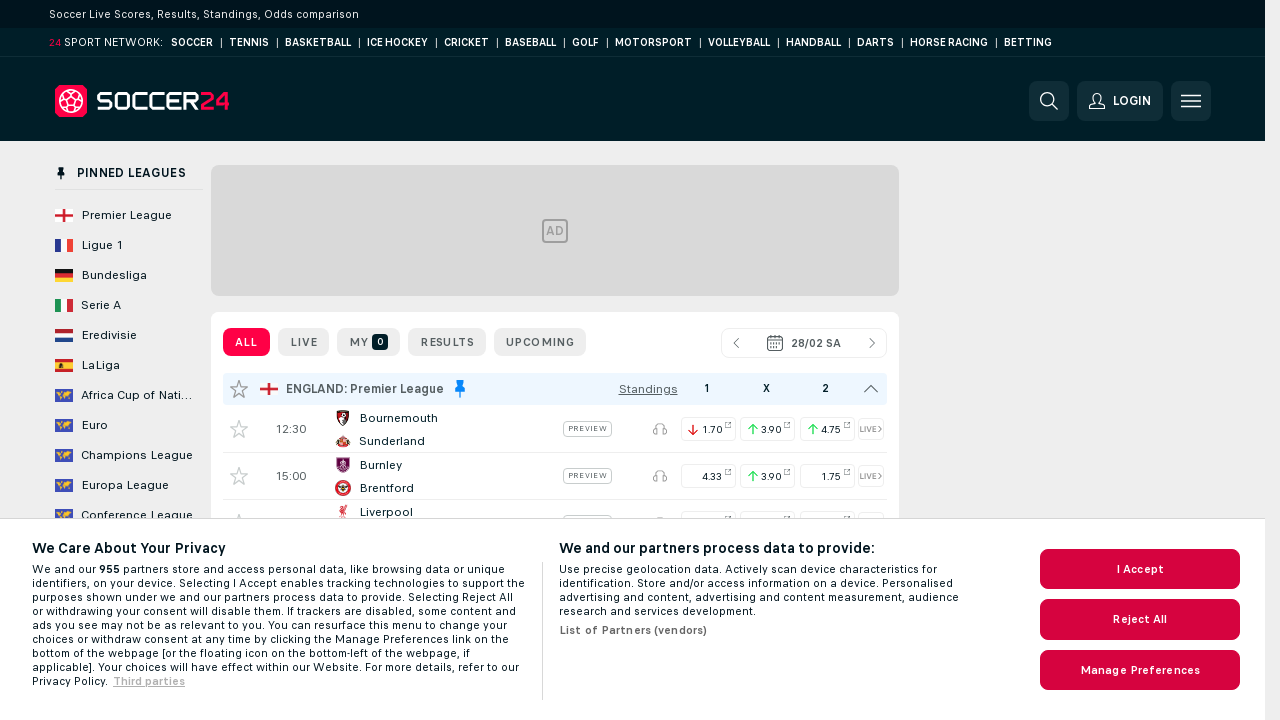

Navigated to Soccer24.com
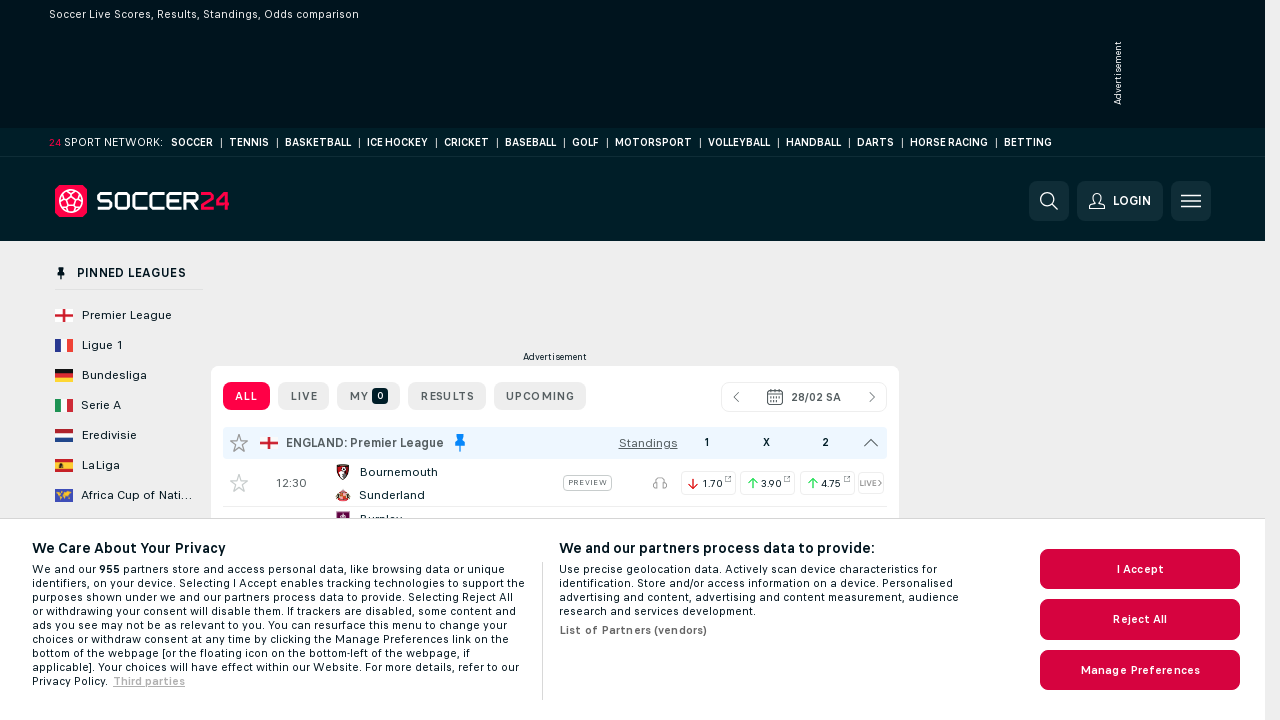

Clicked on LIVE filter to view live matches at (304, 342) on .filters__text--short >> internal:text="LIVE"i
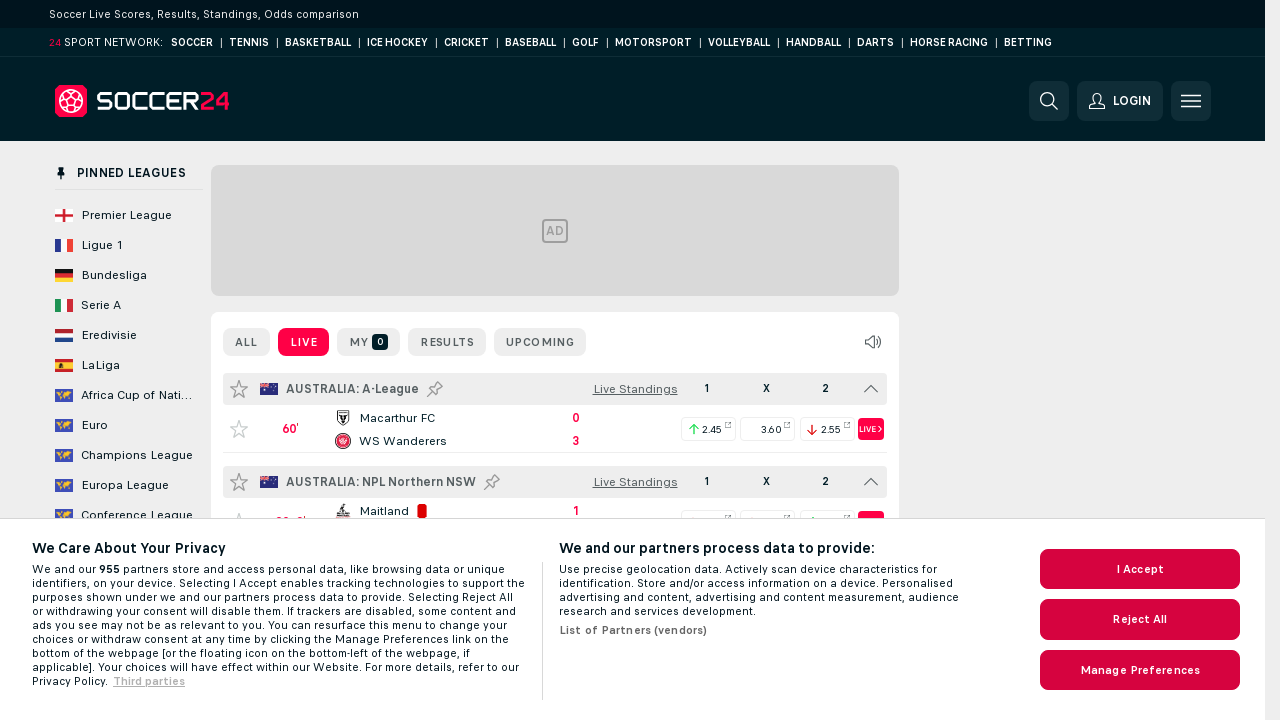

Live match elements loaded and displayed
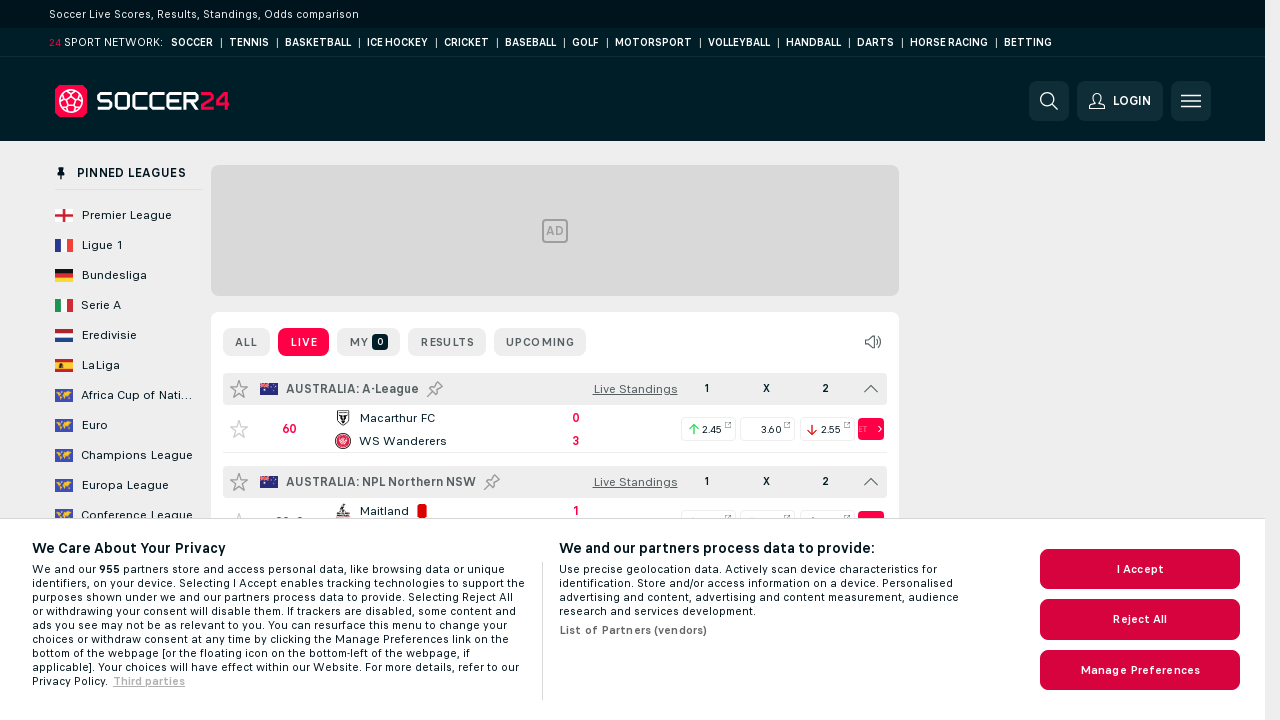

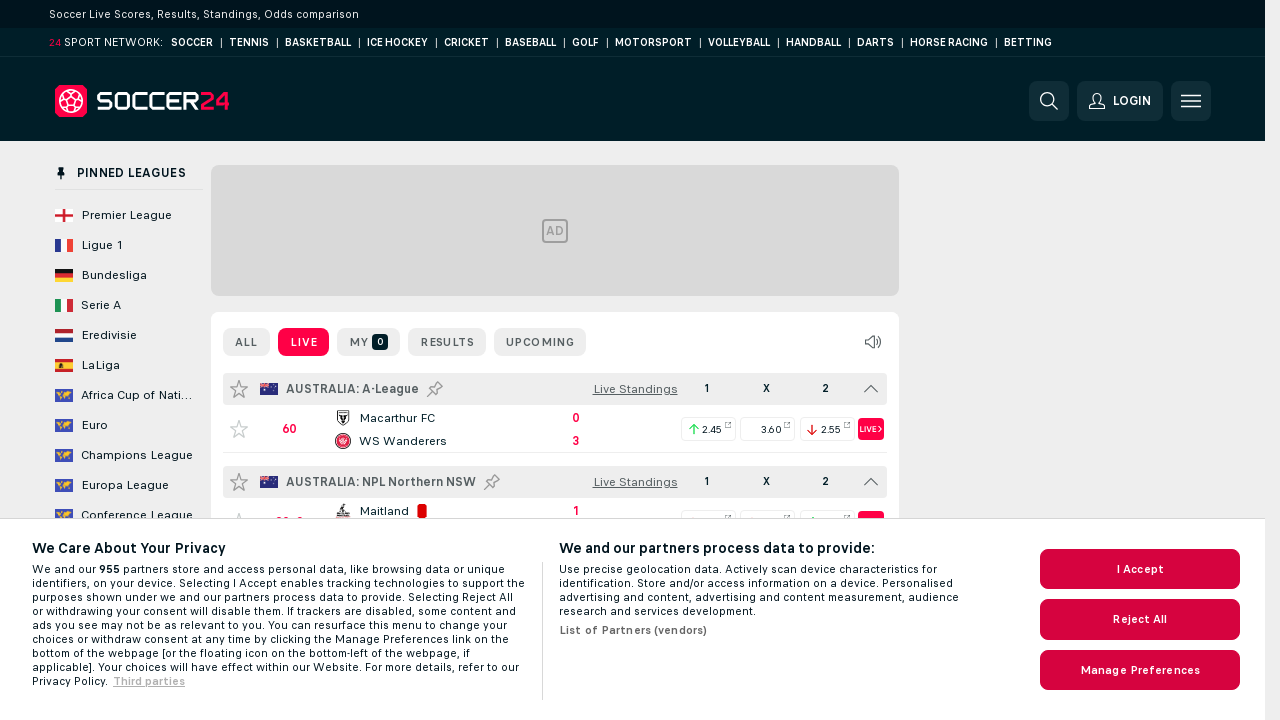